Tests browser tab and window handling by navigating to the Alerts, Frame & Windows section, opening a new tab, switching to it, closing it, then opening a new window, switching to it, and closing it.

Starting URL: https://demoqa.com/

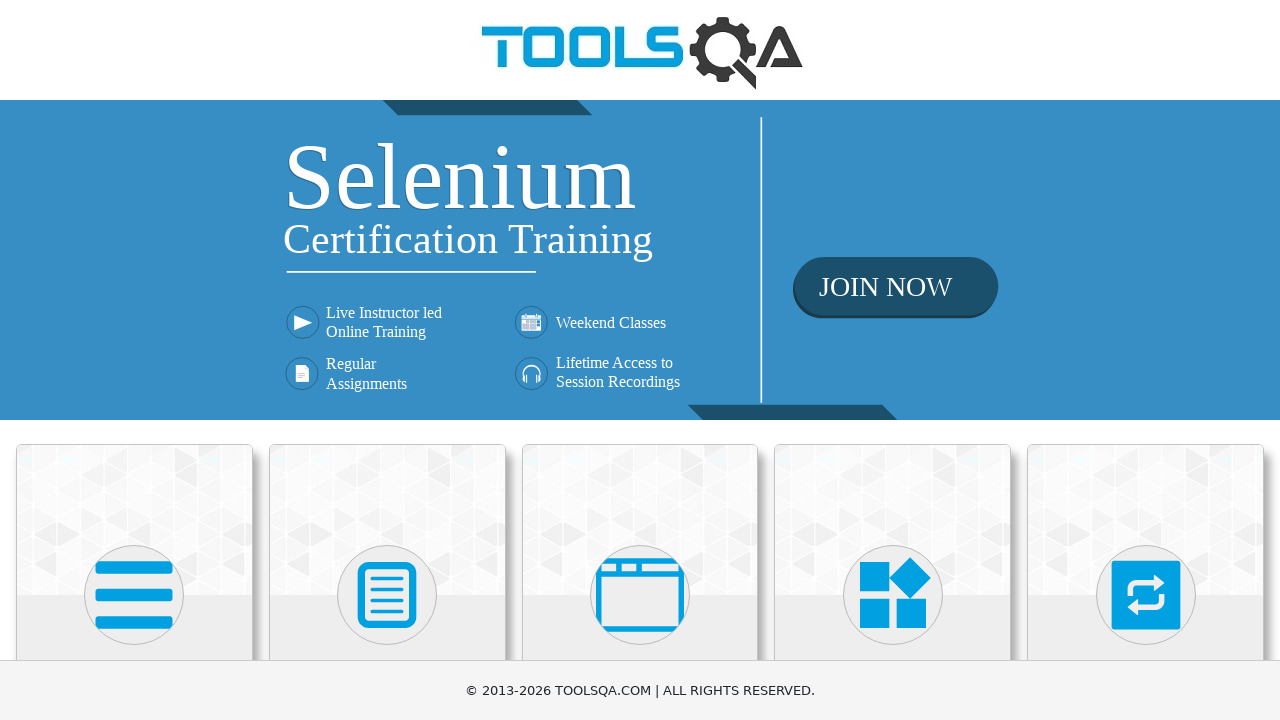

Clicked on 'Alerts, Frame & Windows' menu card at (640, 360) on xpath=//h5[text()='Alerts, Frame & Windows']
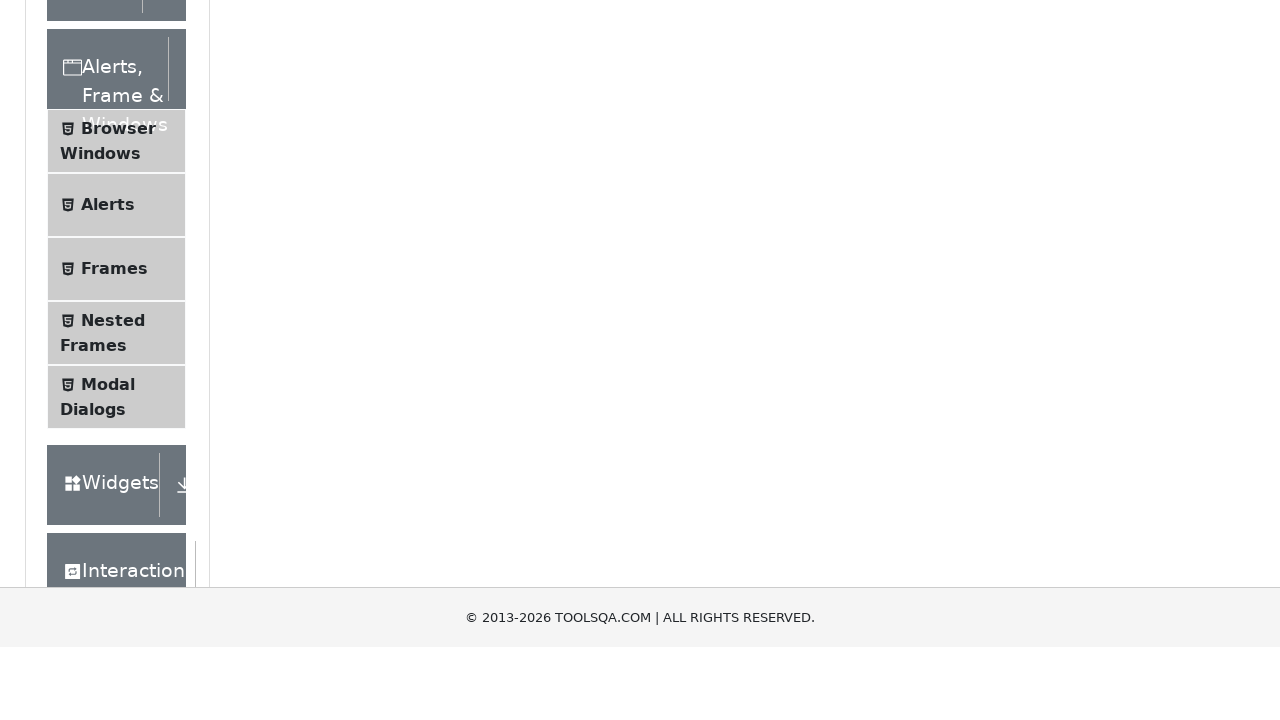

Clicked on 'Browser Windows' submenu at (118, 424) on xpath=//span[text()='Browser Windows']
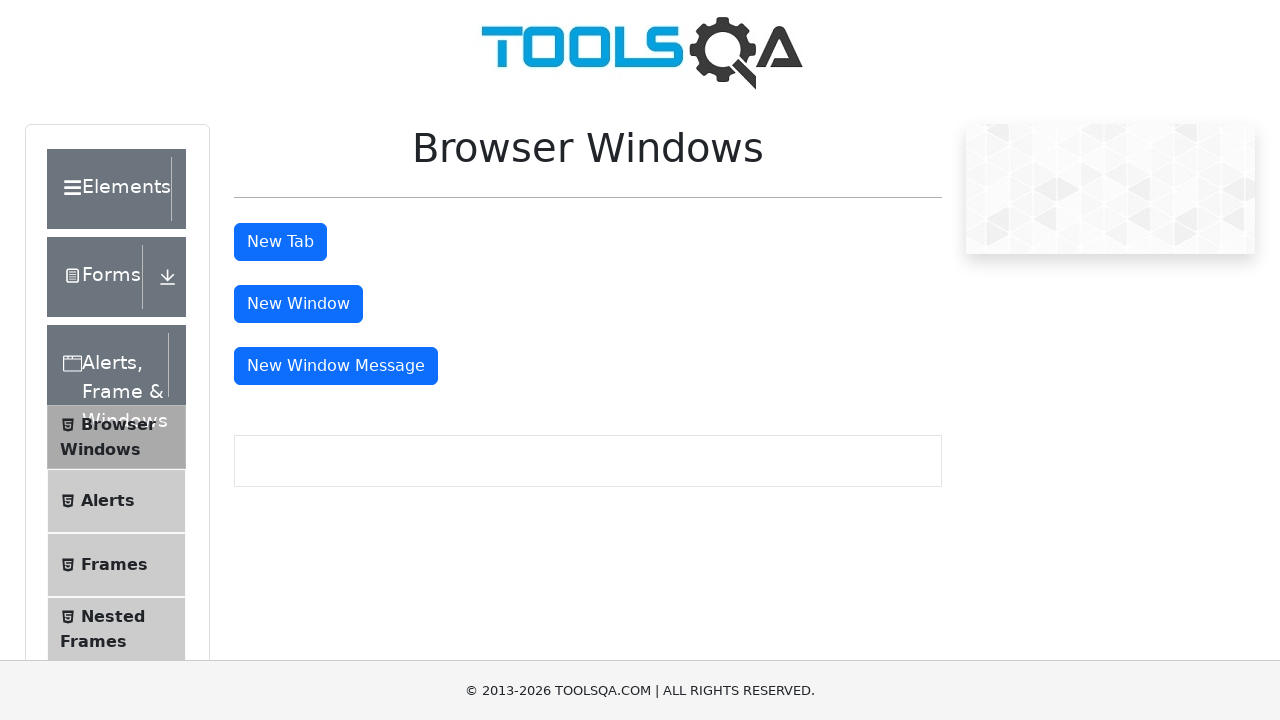

Clicked 'New Tab' button at (280, 242) on #tabButton
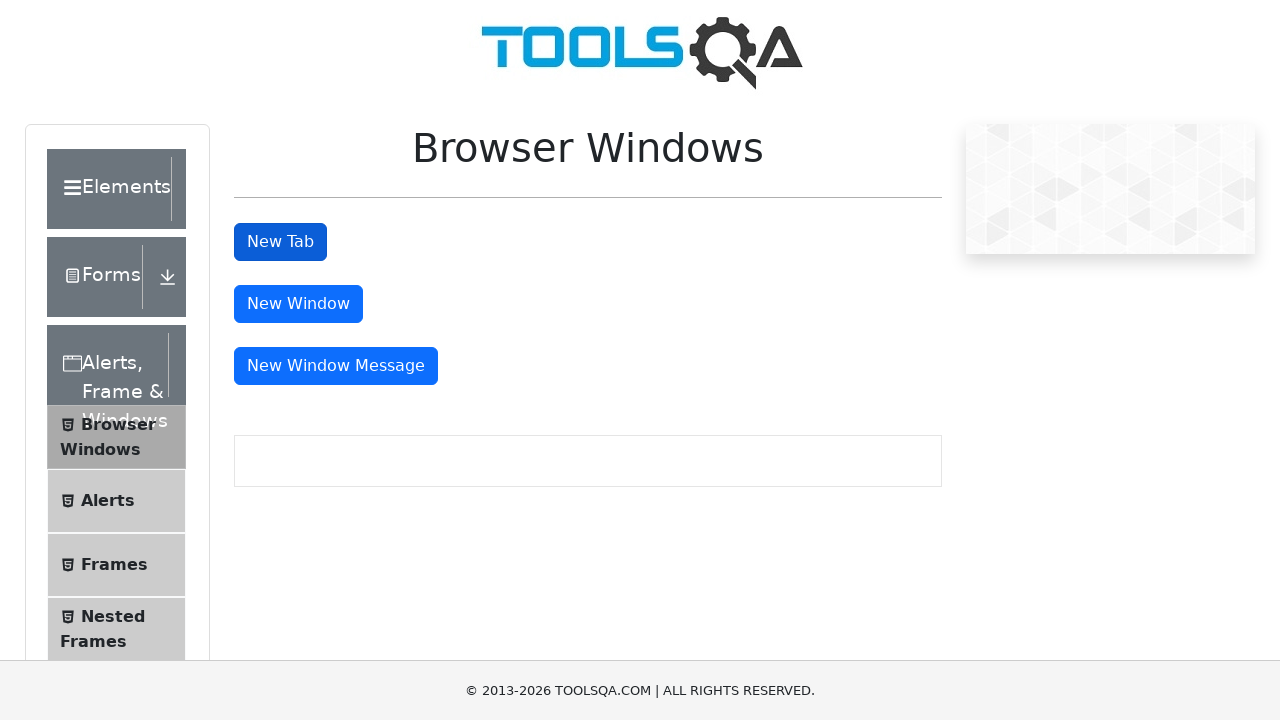

New tab opened and captured
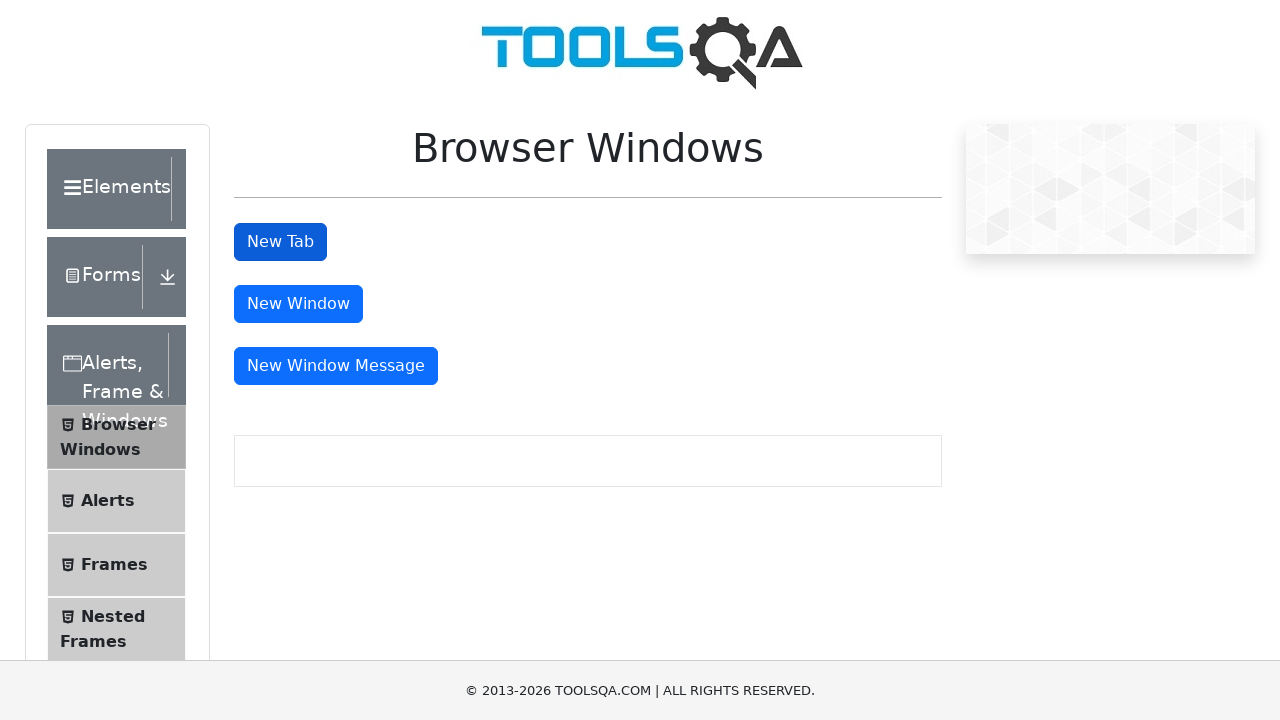

New tab finished loading
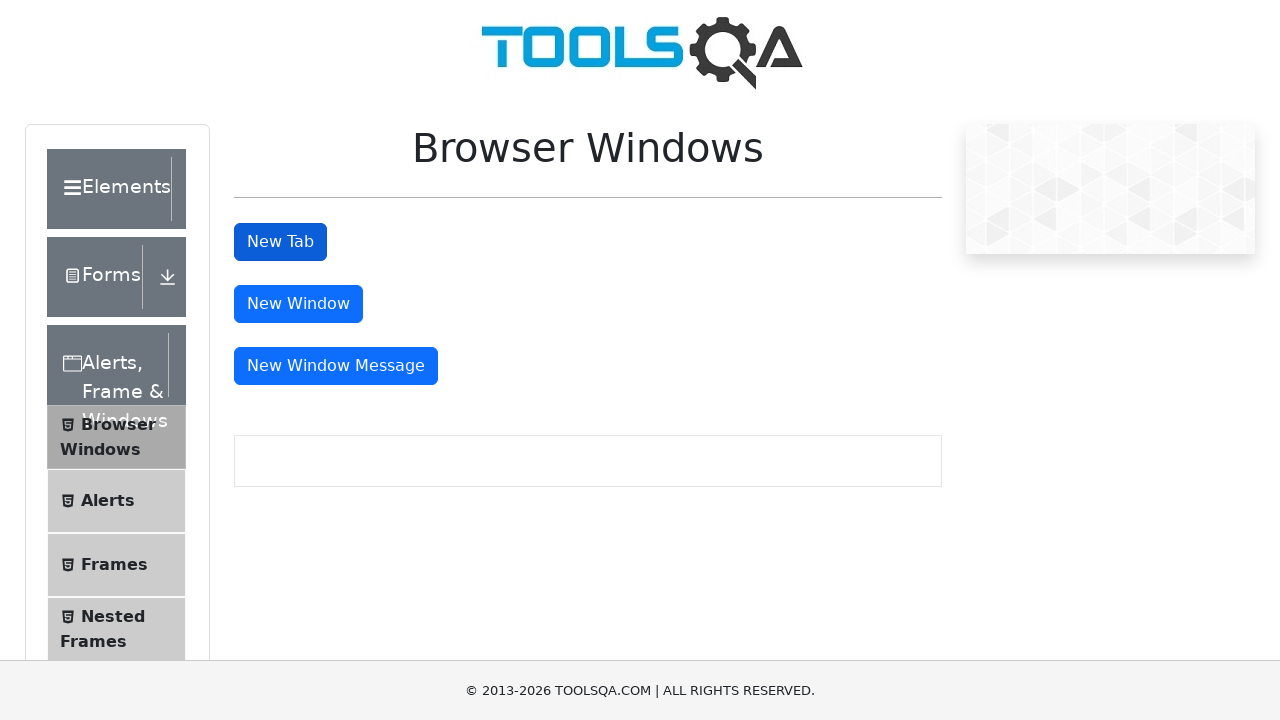

Closed the new tab
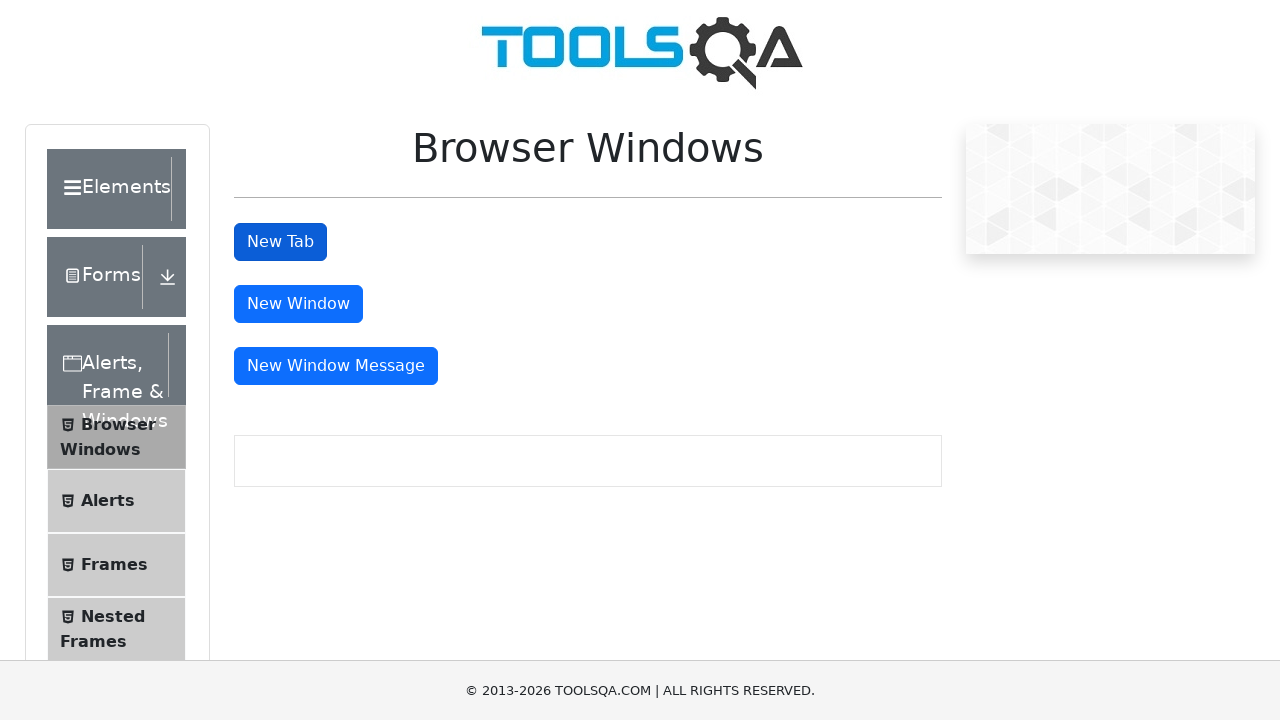

Clicked 'New Window' button at (298, 304) on #windowButton
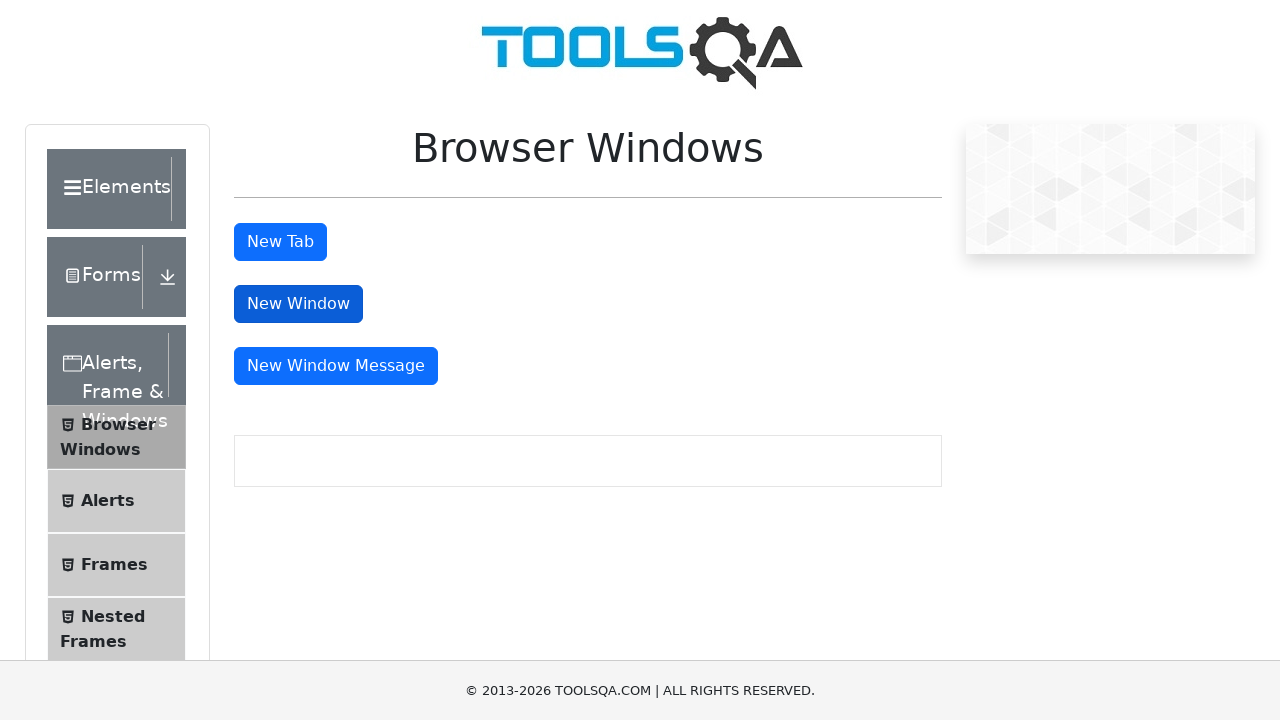

New window opened and captured
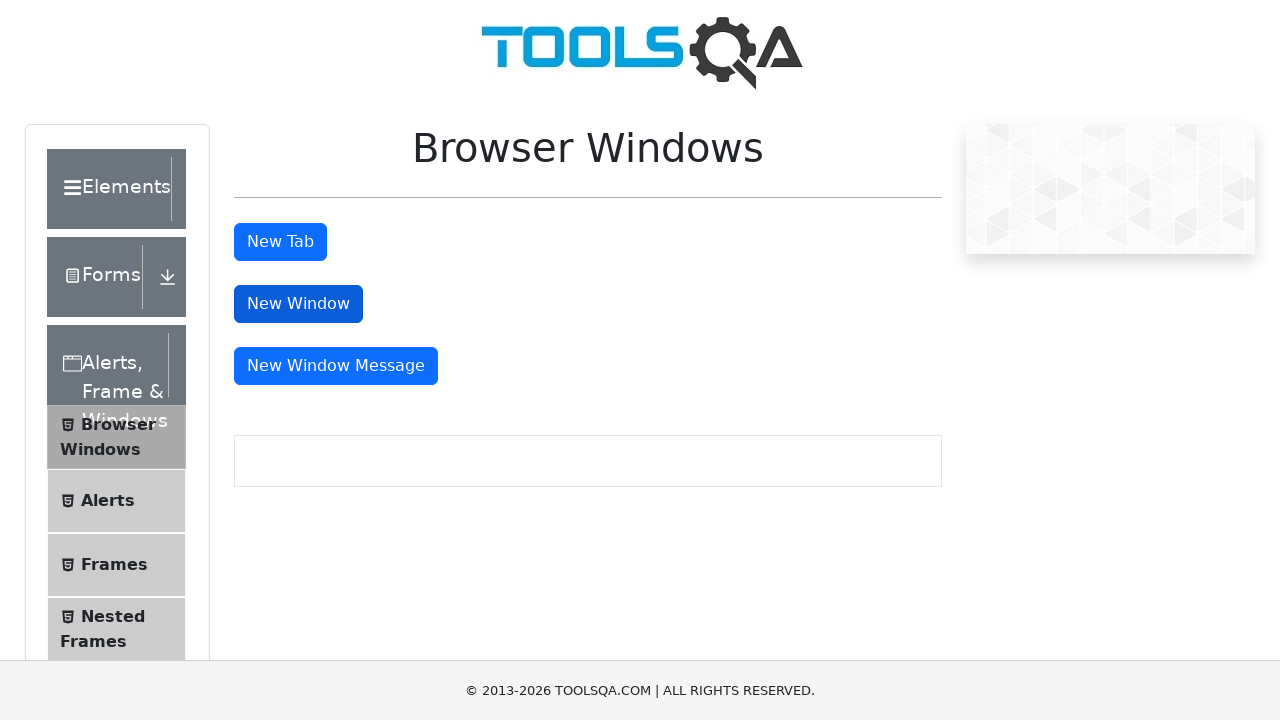

New window finished loading
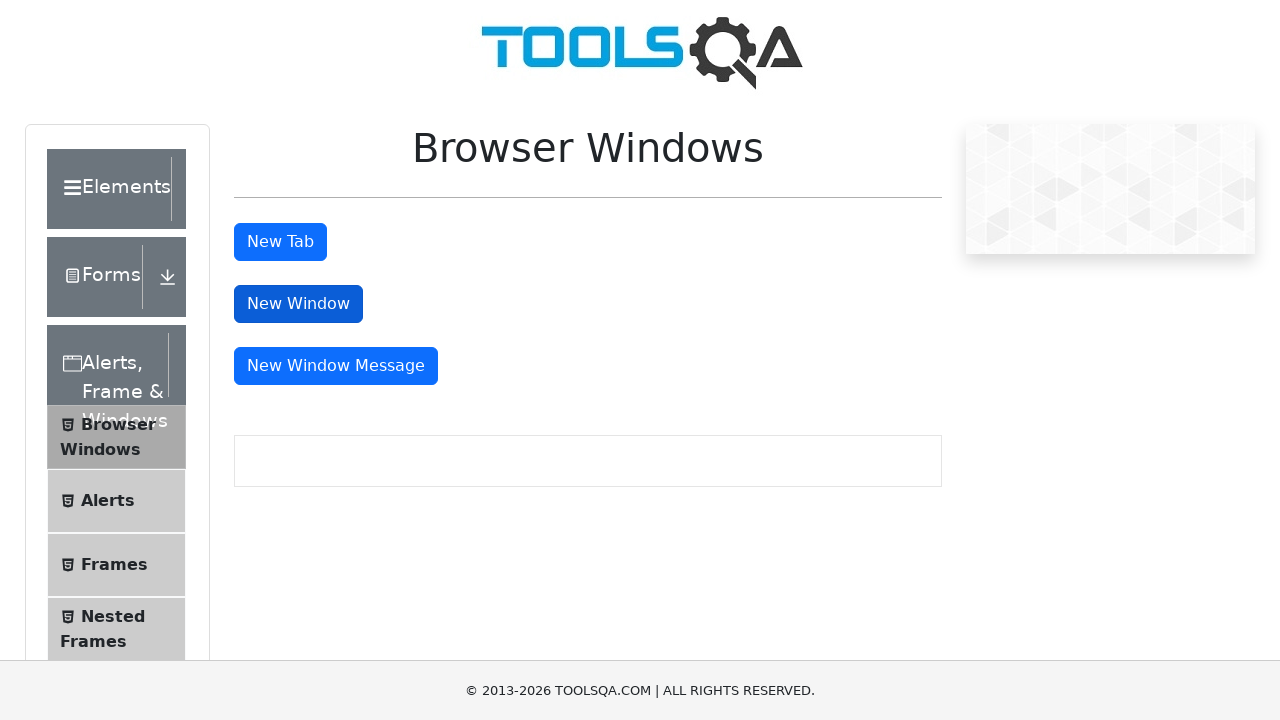

Closed the new window
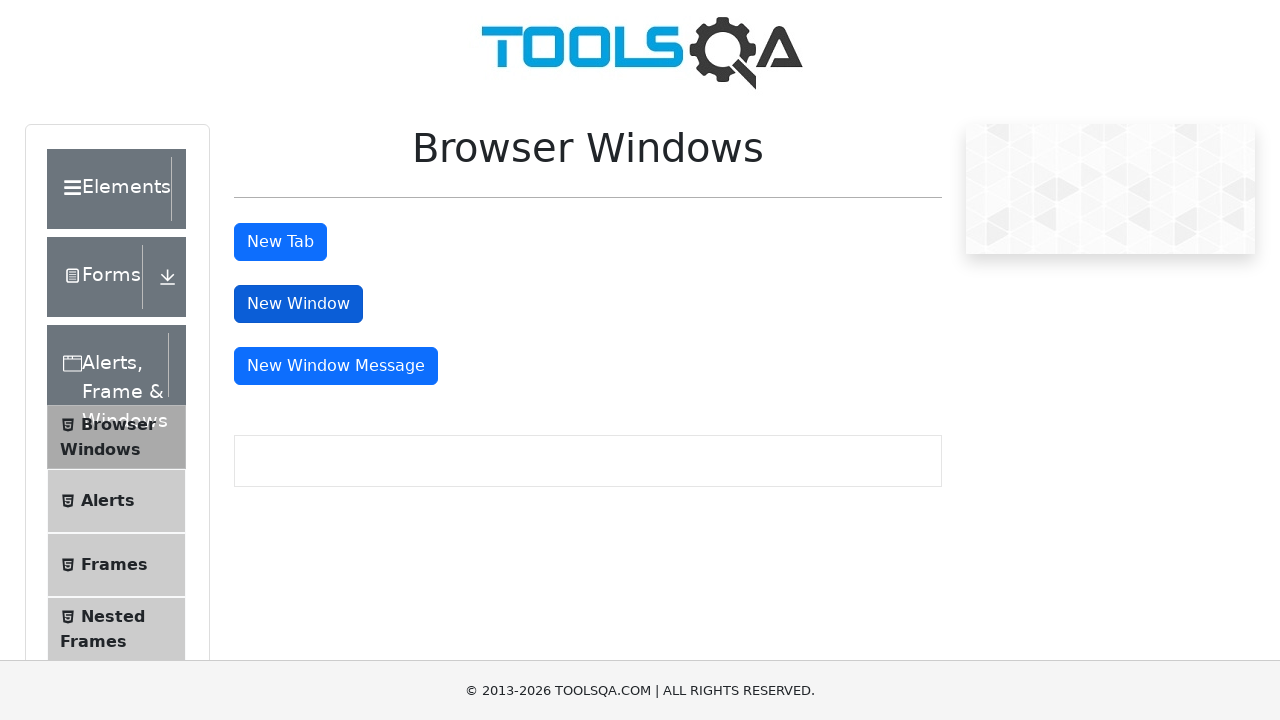

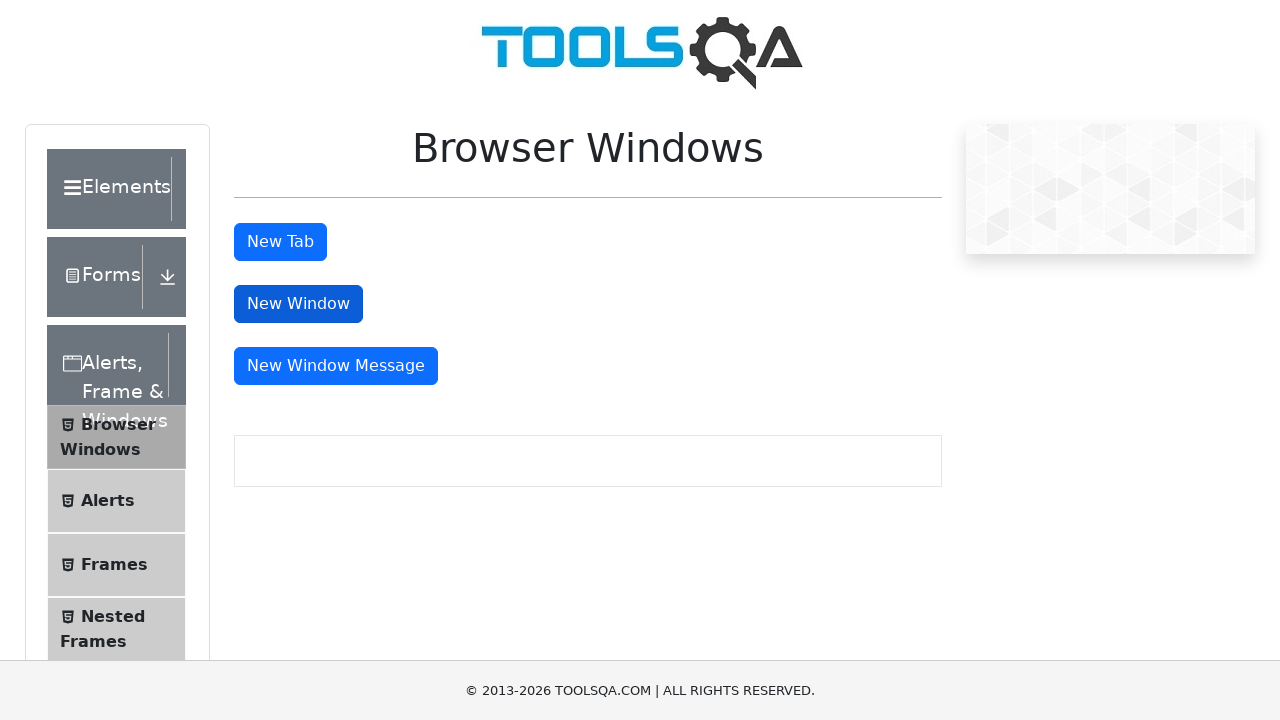